Tests accepting a JavaScript prompt dialog without entering any text

Starting URL: https://the-internet.herokuapp.com/javascript_alerts

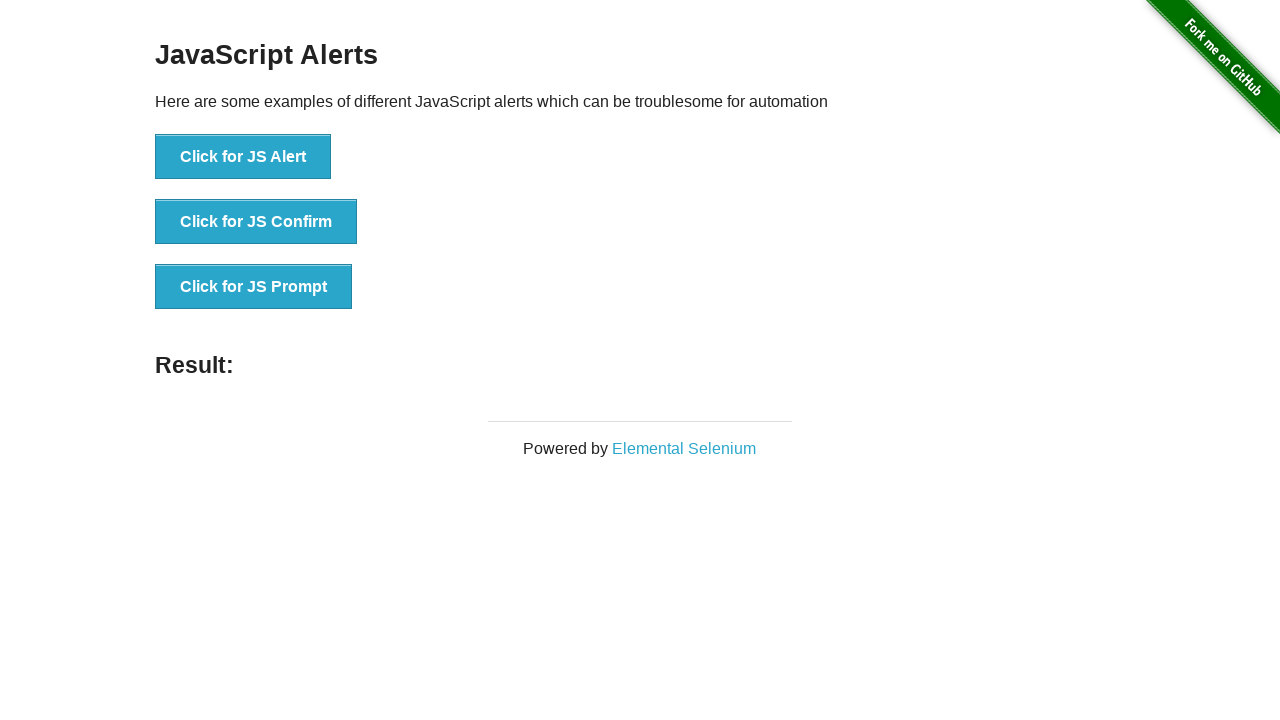

Set up dialog handler to accept JavaScript prompt without entering text
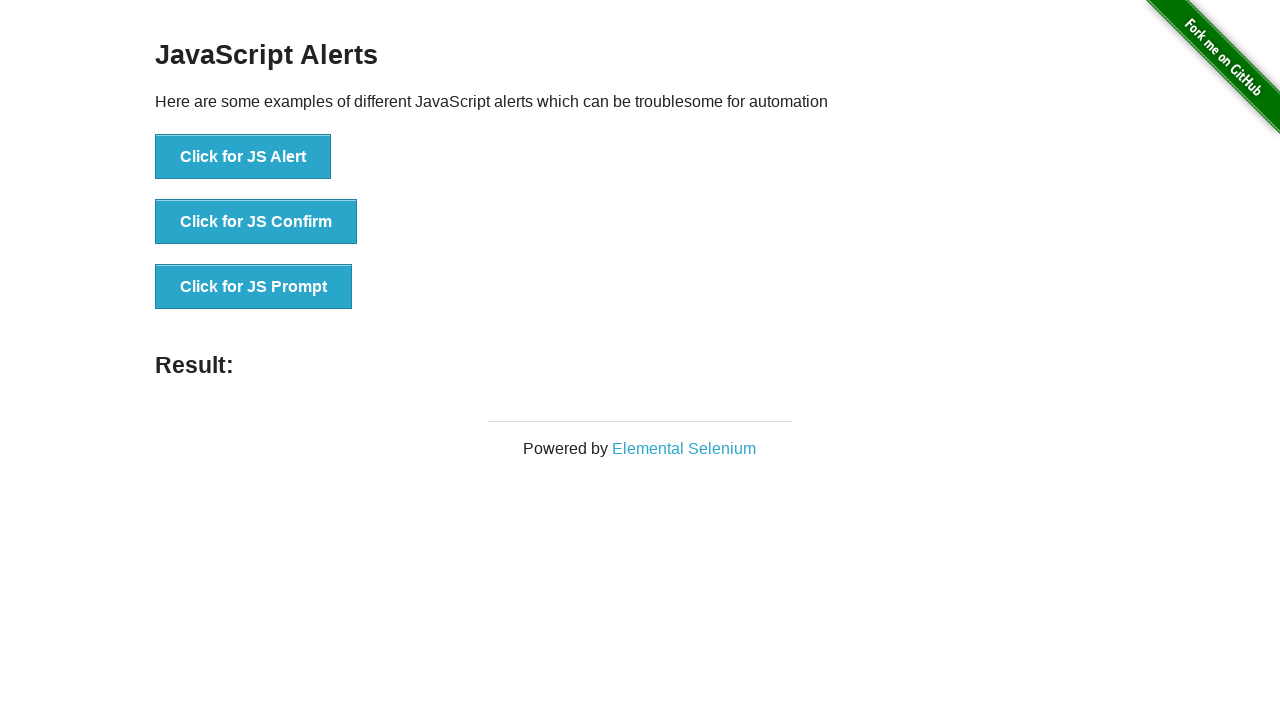

Clicked the JS Prompt button to trigger the dialog at (254, 287) on xpath=//*[text()='Click for JS Prompt']
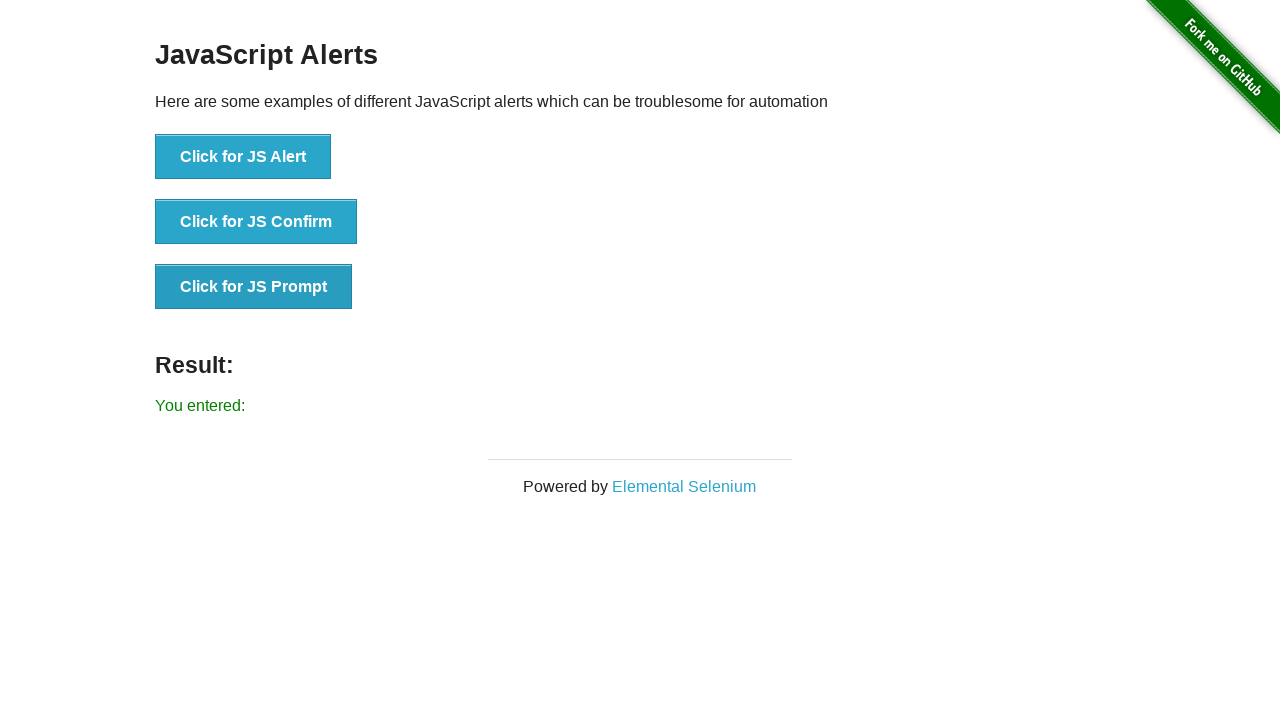

Result message loaded after accepting prompt with no text
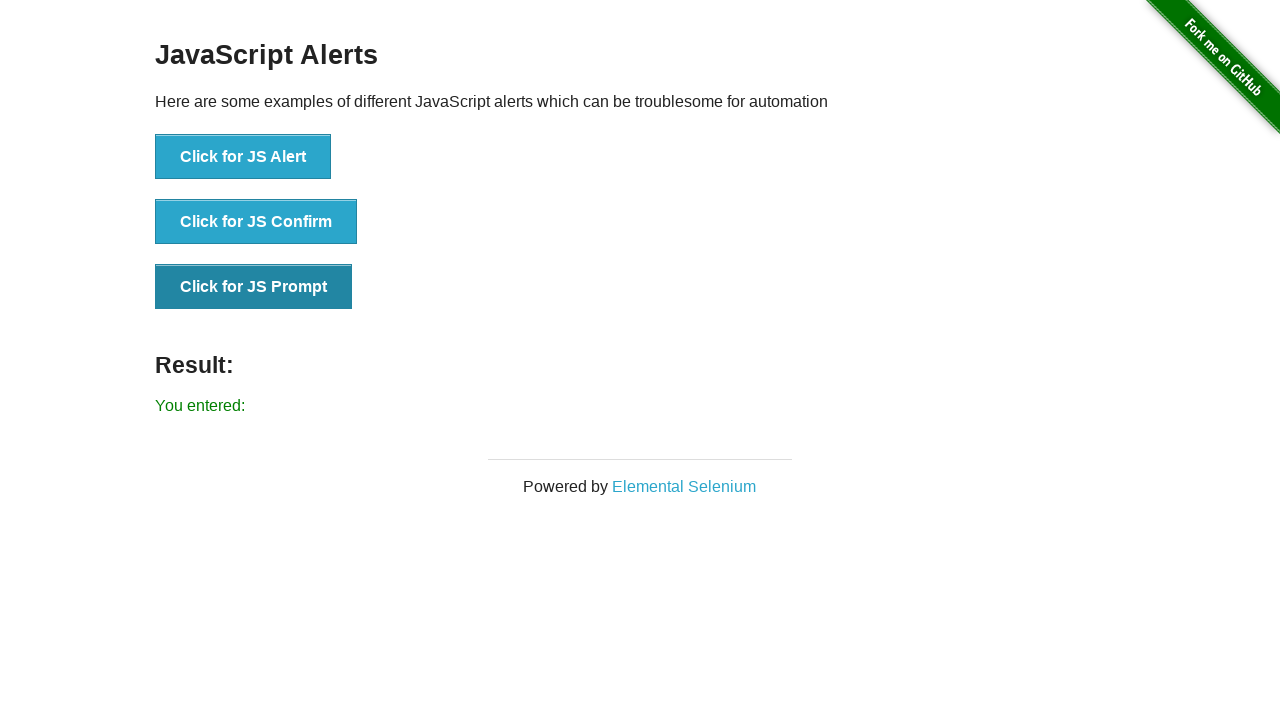

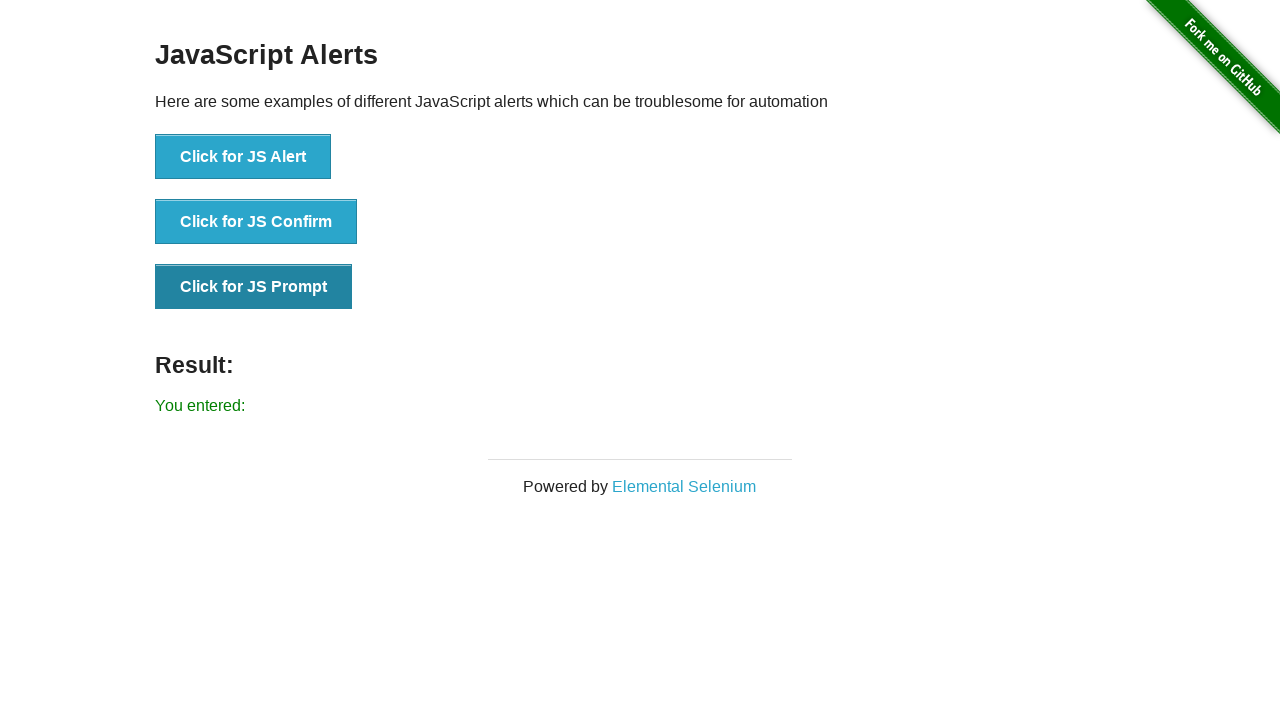